Tests that clicking the Lyrics submenu link displays exactly 100 paragraph elements containing the song verses

Starting URL: https://www.99-bottles-of-beer.net/

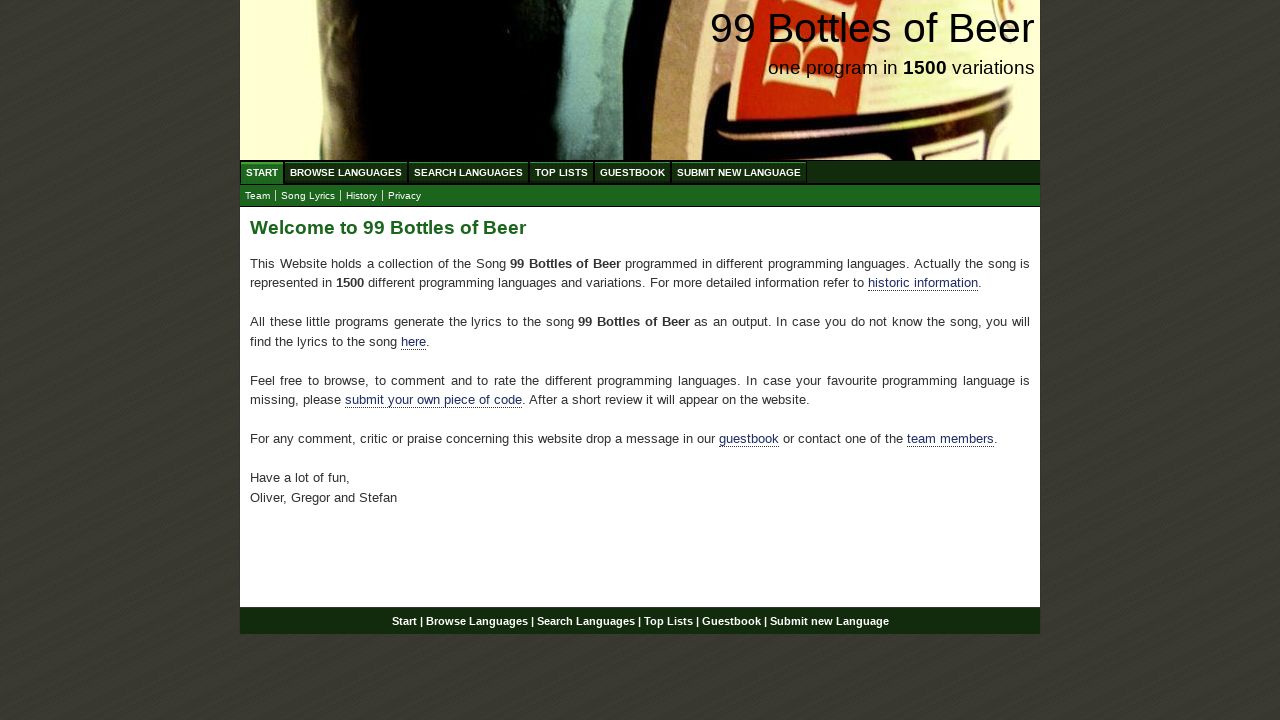

Clicked the Lyrics submenu link at (308, 196) on xpath=//ul[@id='submenu']/li/a[@href='lyrics.html']
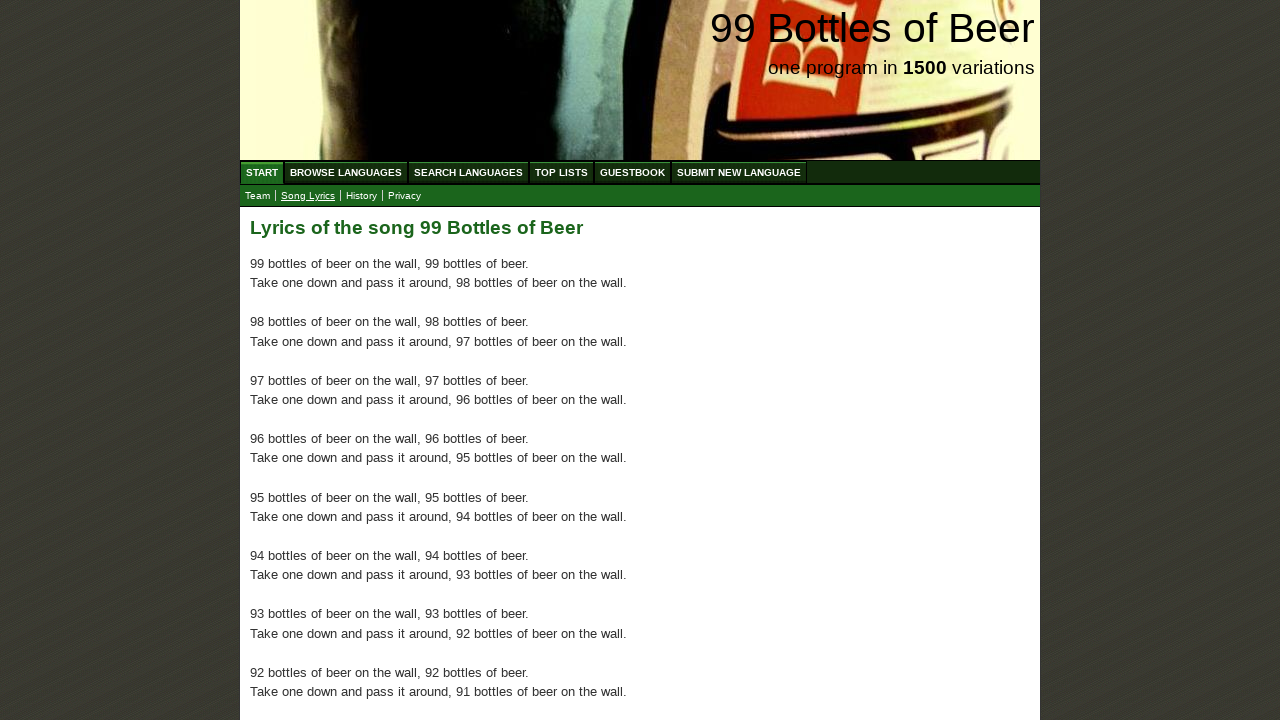

Paragraph elements in main content area loaded
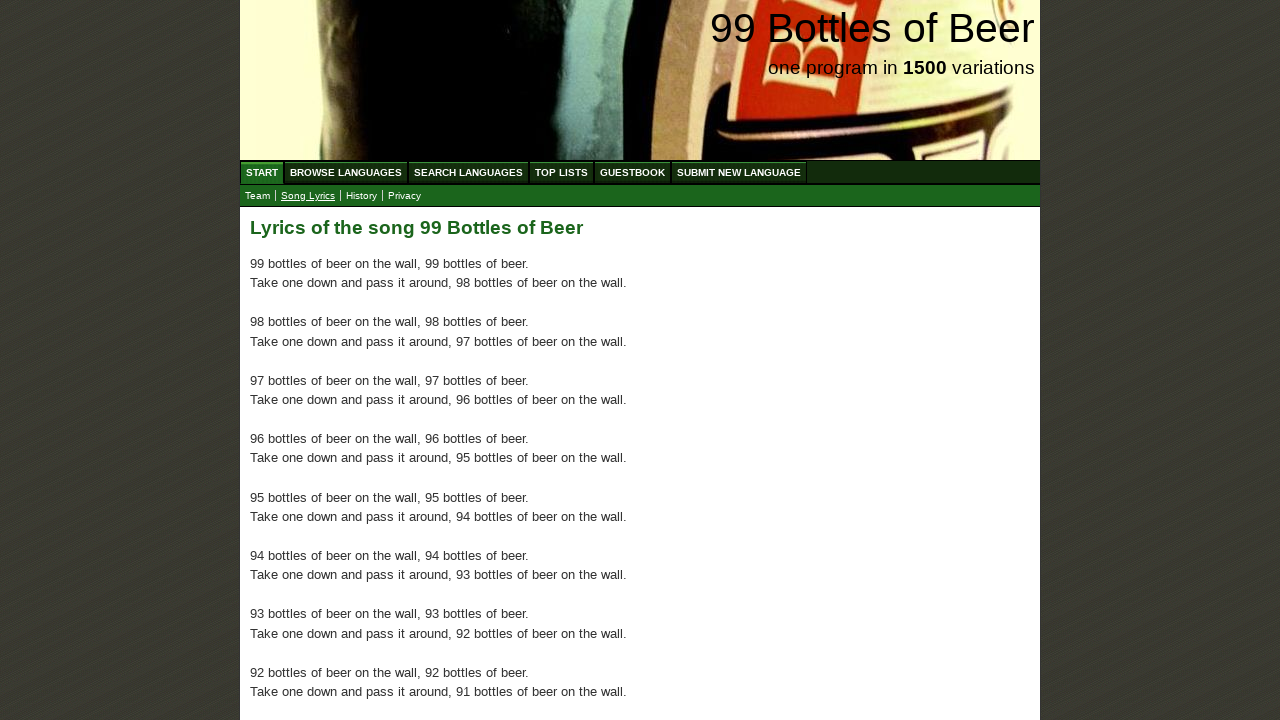

Located all paragraph elements in main content
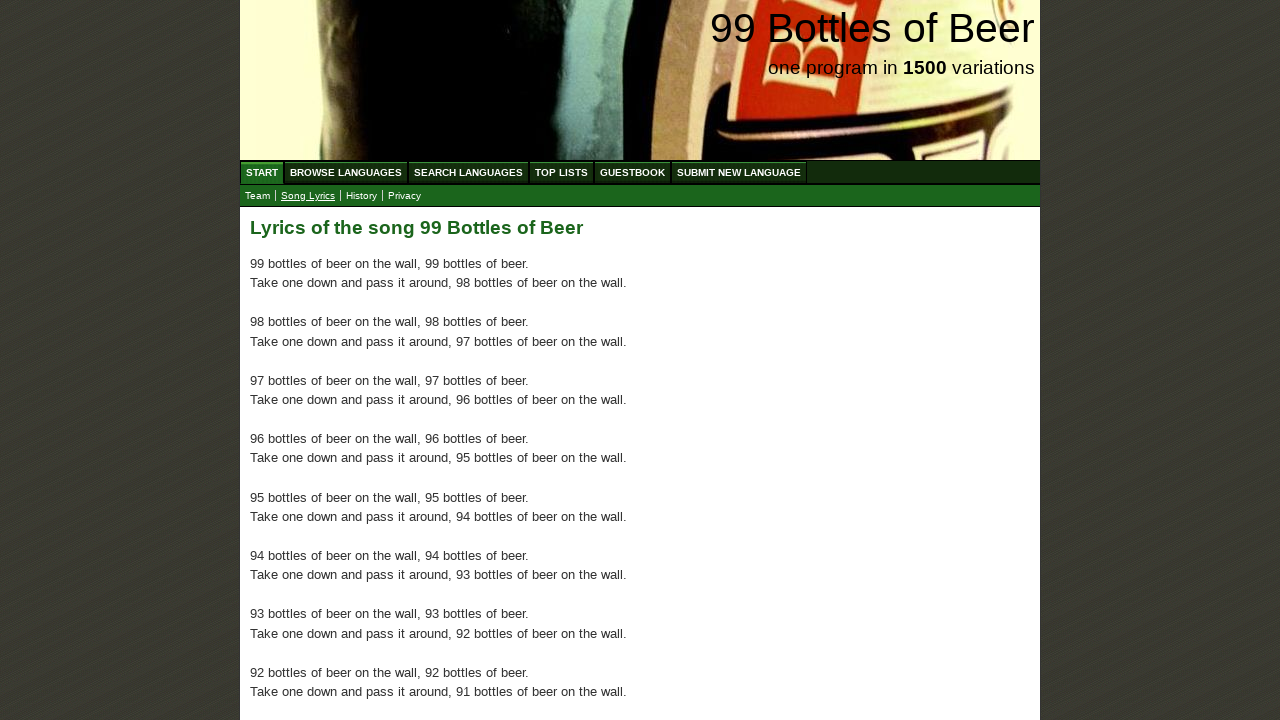

Counted paragraph elements: 100
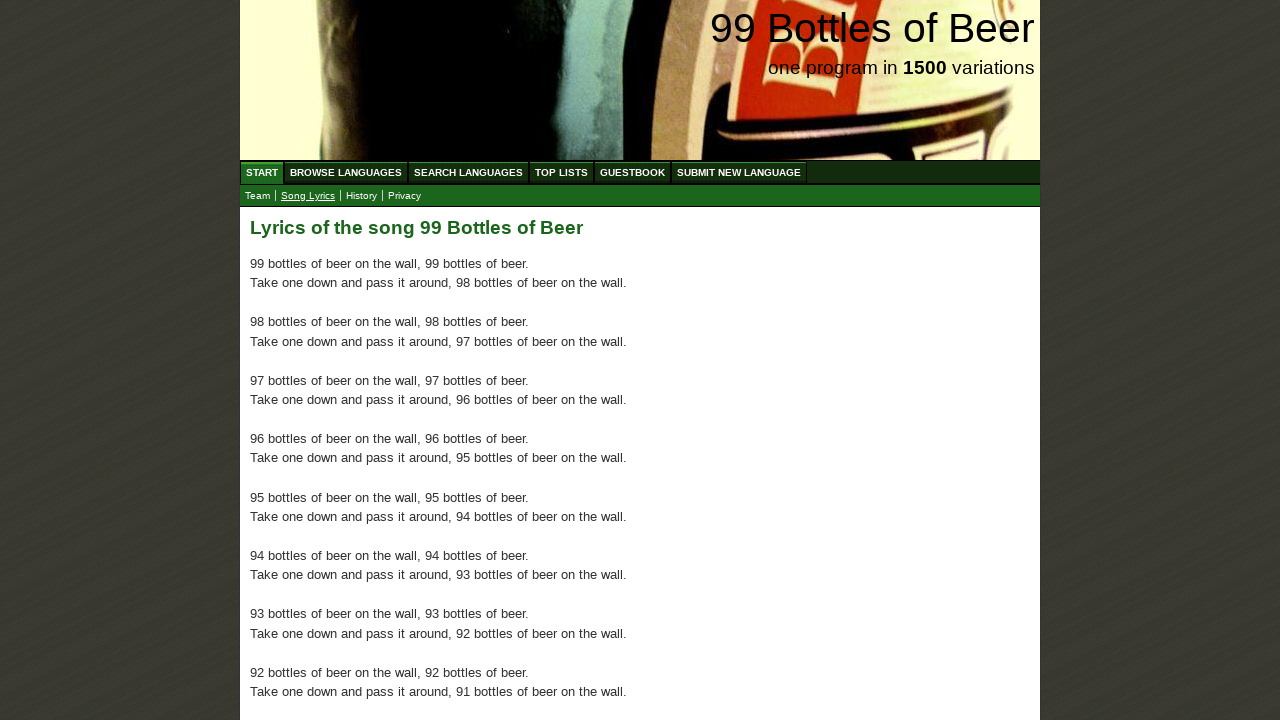

Assertion passed: exactly 100 paragraph elements found
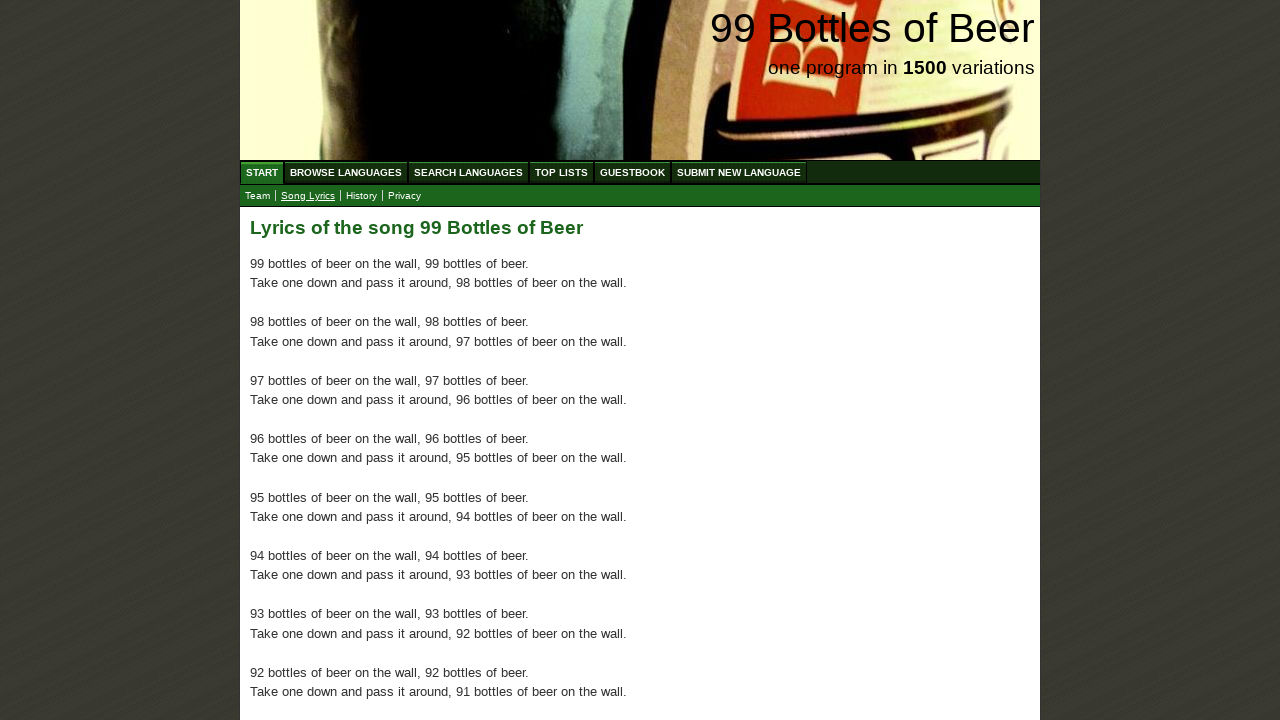

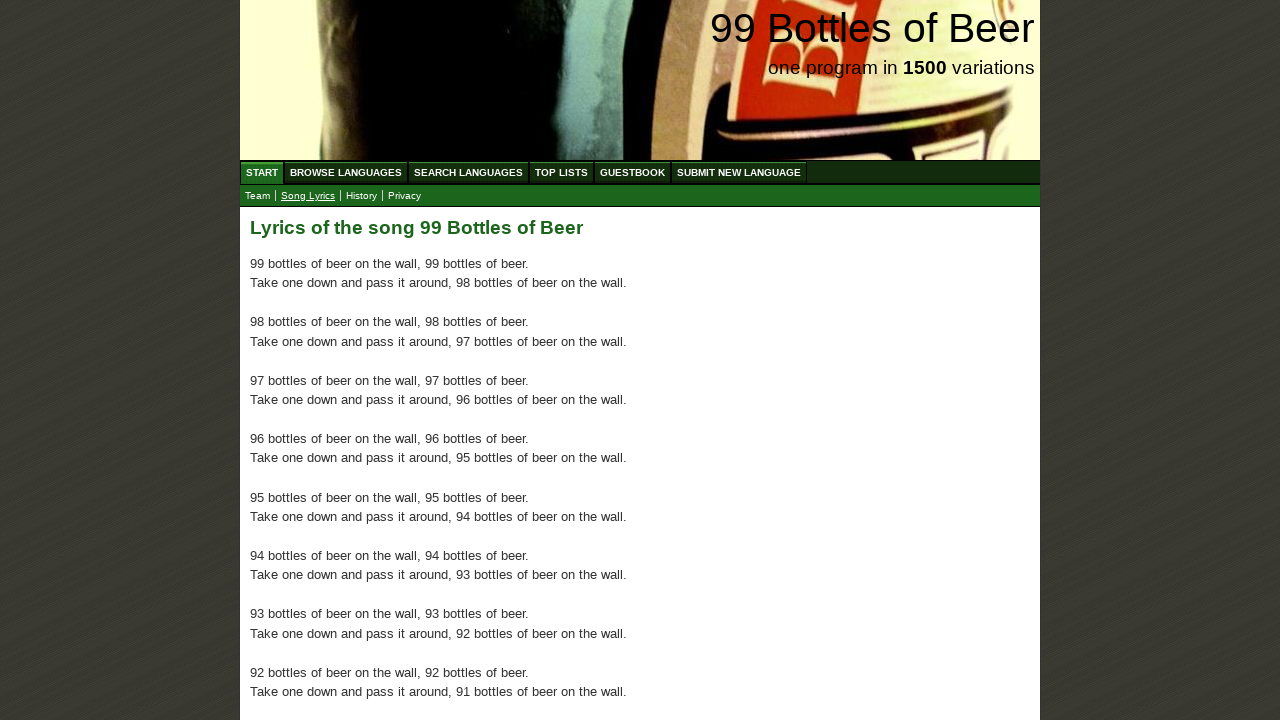